Verifies that the logo element is present and visible on the Demoblaze homepage

Starting URL: https://www.demoblaze.com/index.html

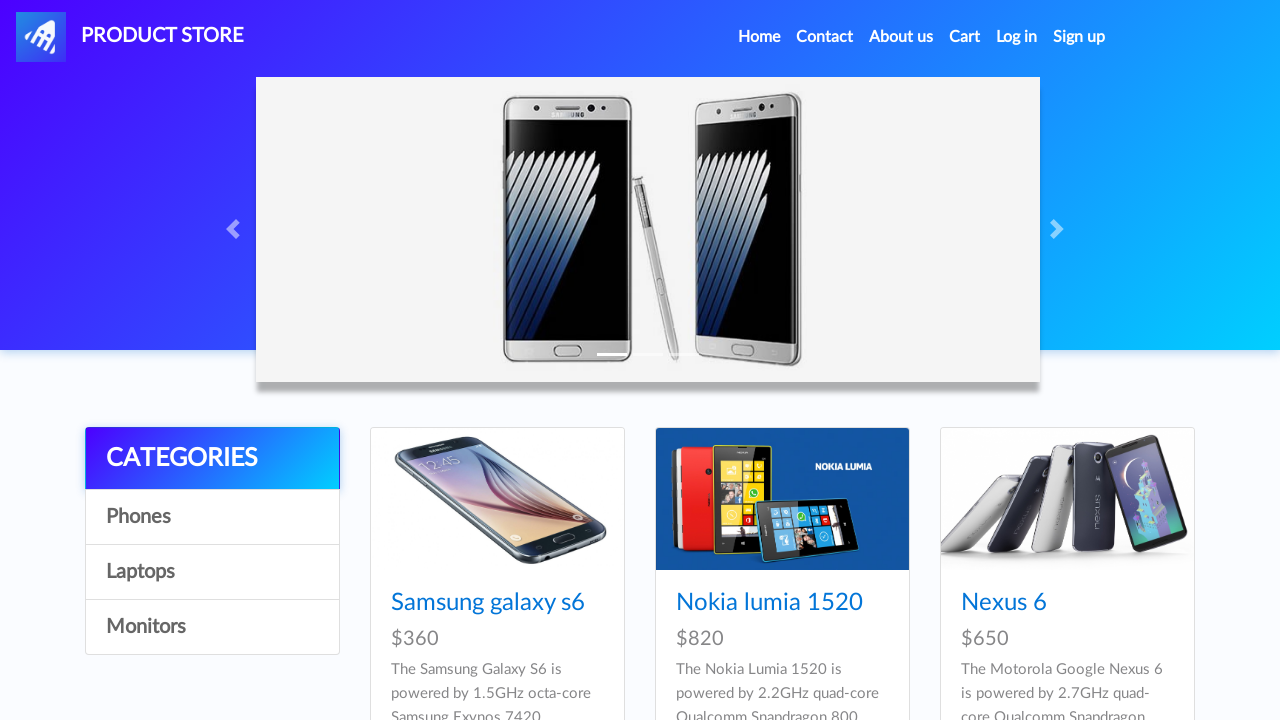

Navigated to Demoblaze homepage
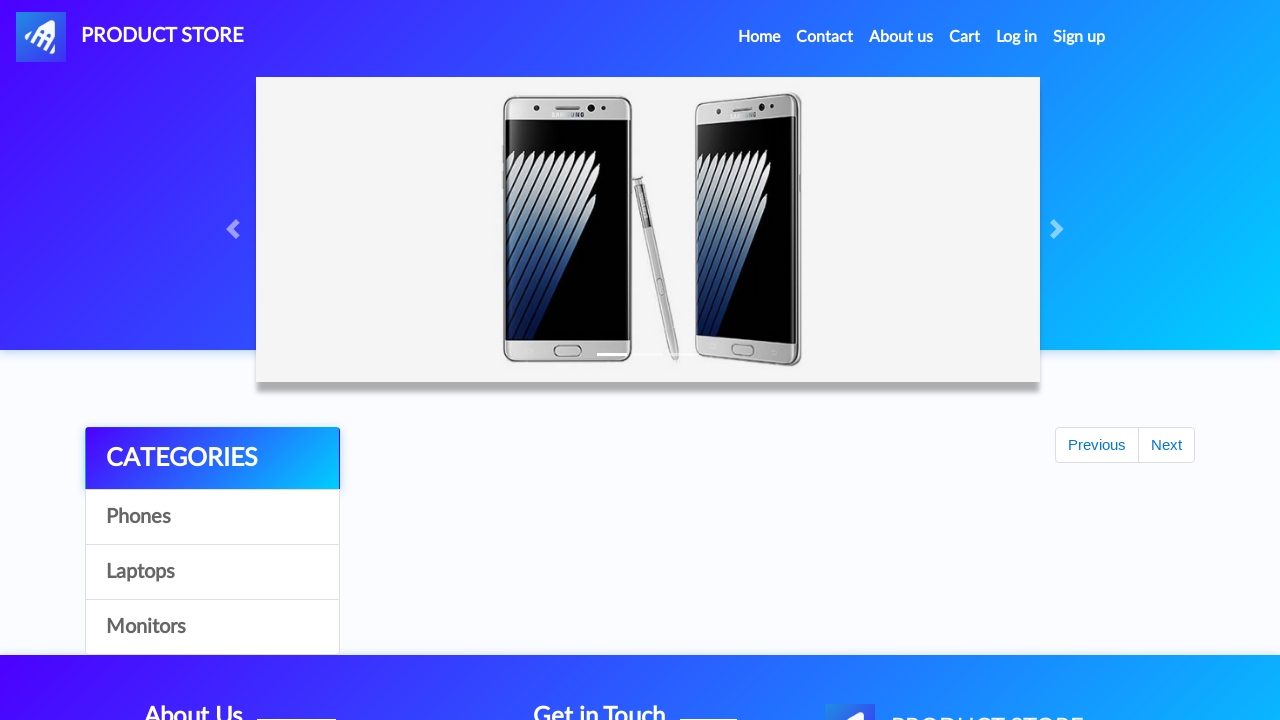

Logo element (#nava) appeared on page
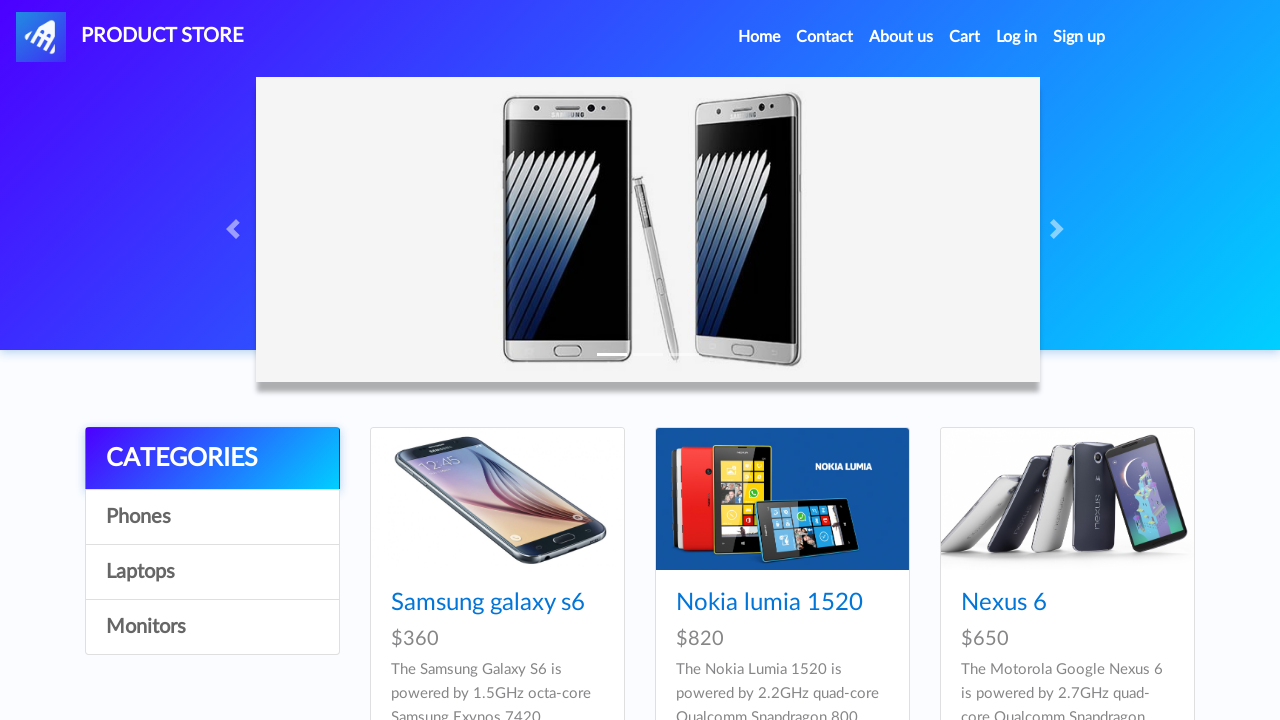

Verified logo element is visible
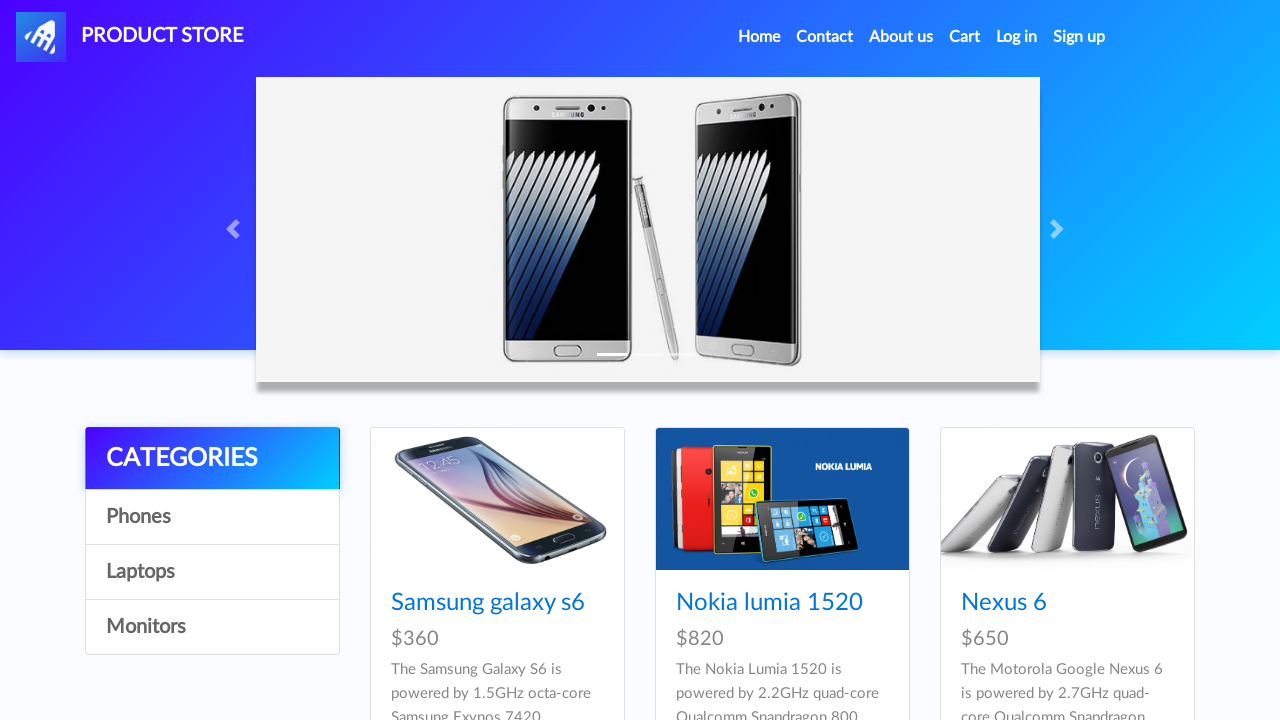

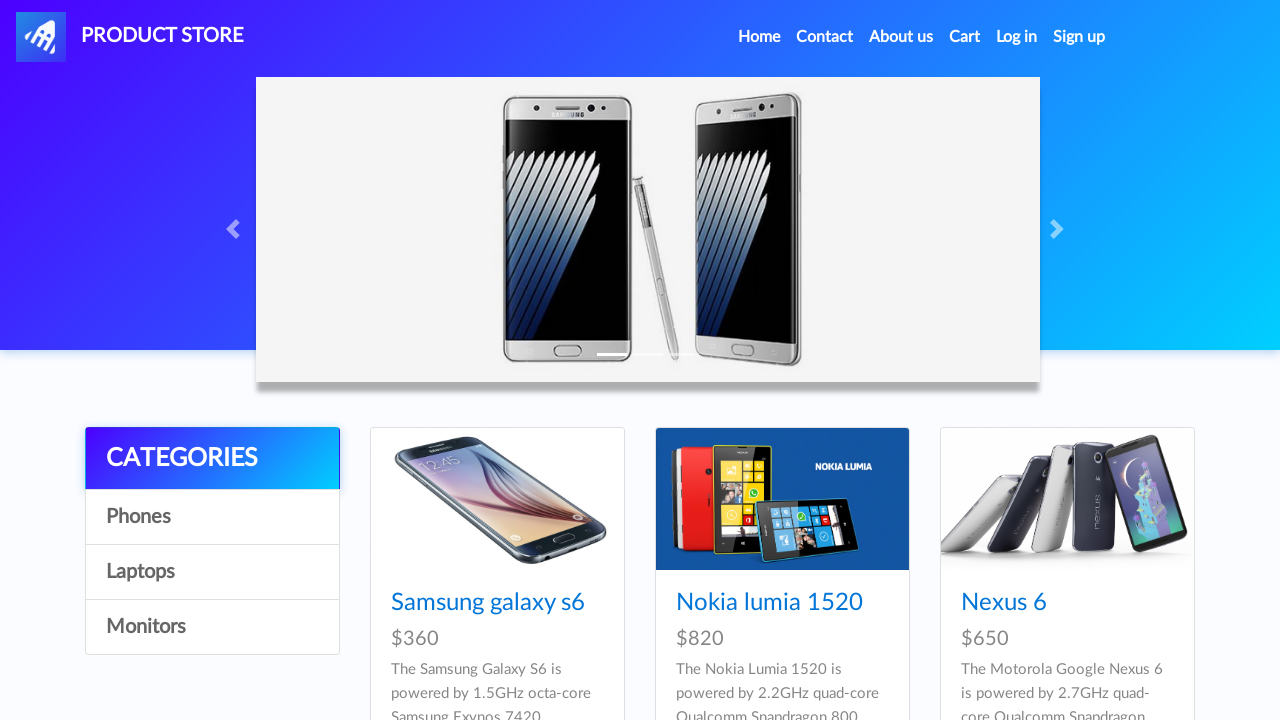